Tests Bootstrap dropdown functionality by opening the dropdown menu and selecting the JavaScript option from the list of items

Starting URL: http://seleniumpractise.blogspot.com/2016/08/bootstrap-dropdown-example-for-selenium.html

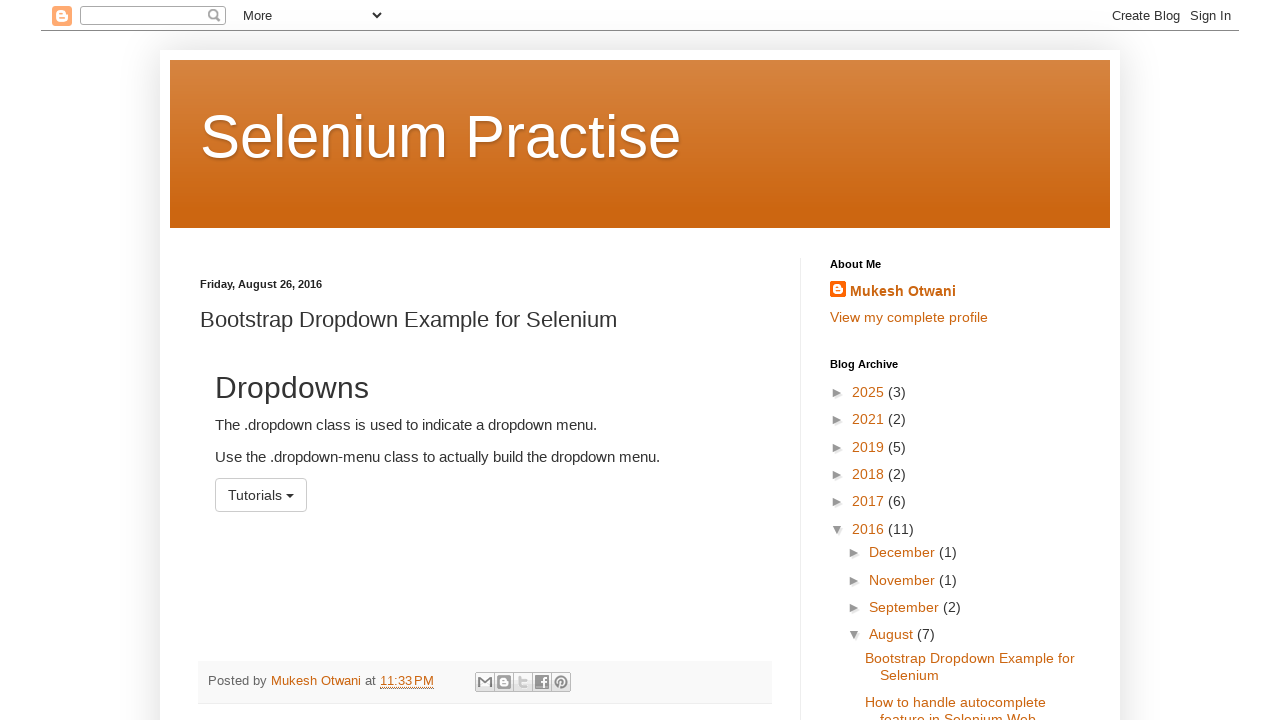

Clicked dropdown button to open menu at (261, 495) on button#menu1
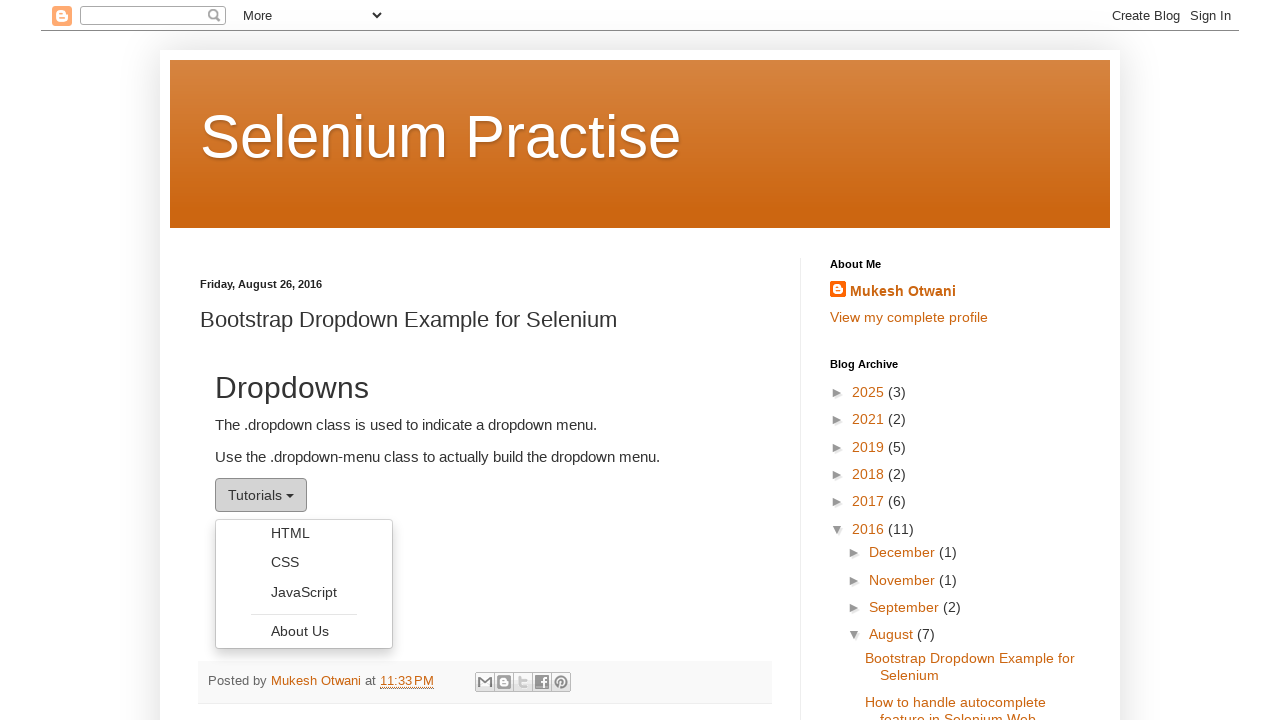

Dropdown menu became visible
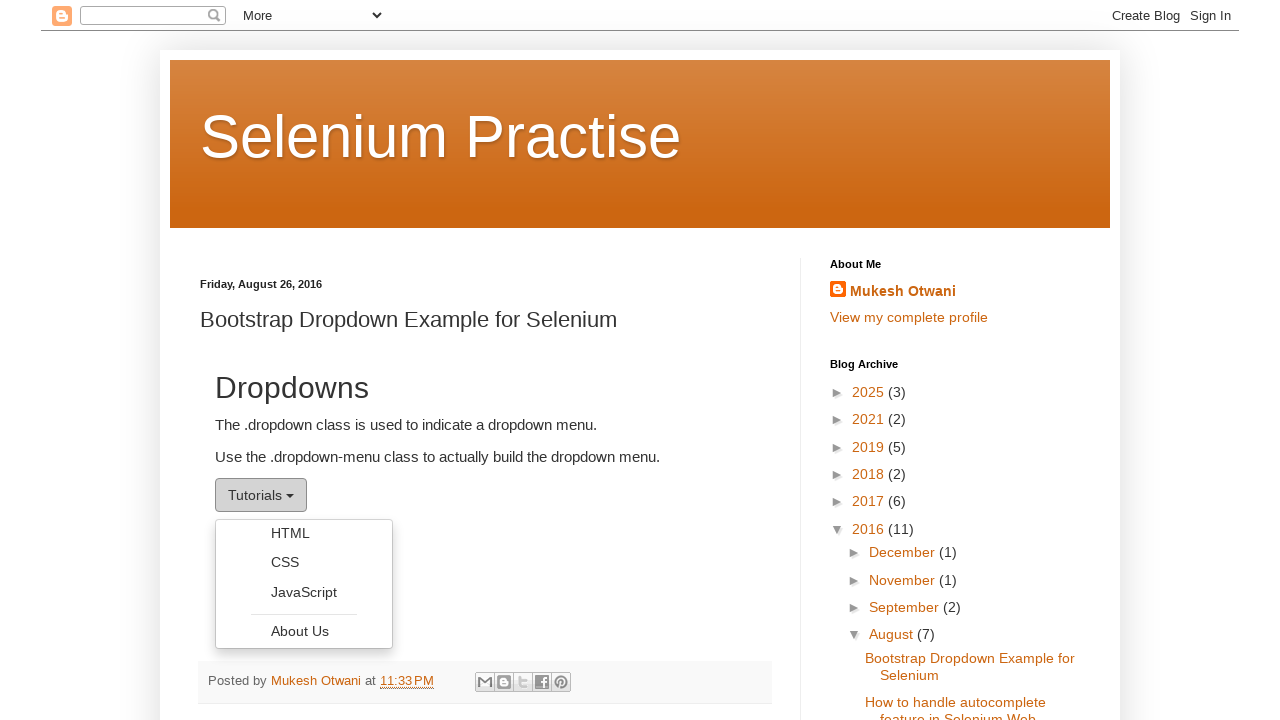

Retrieved all dropdown menu items
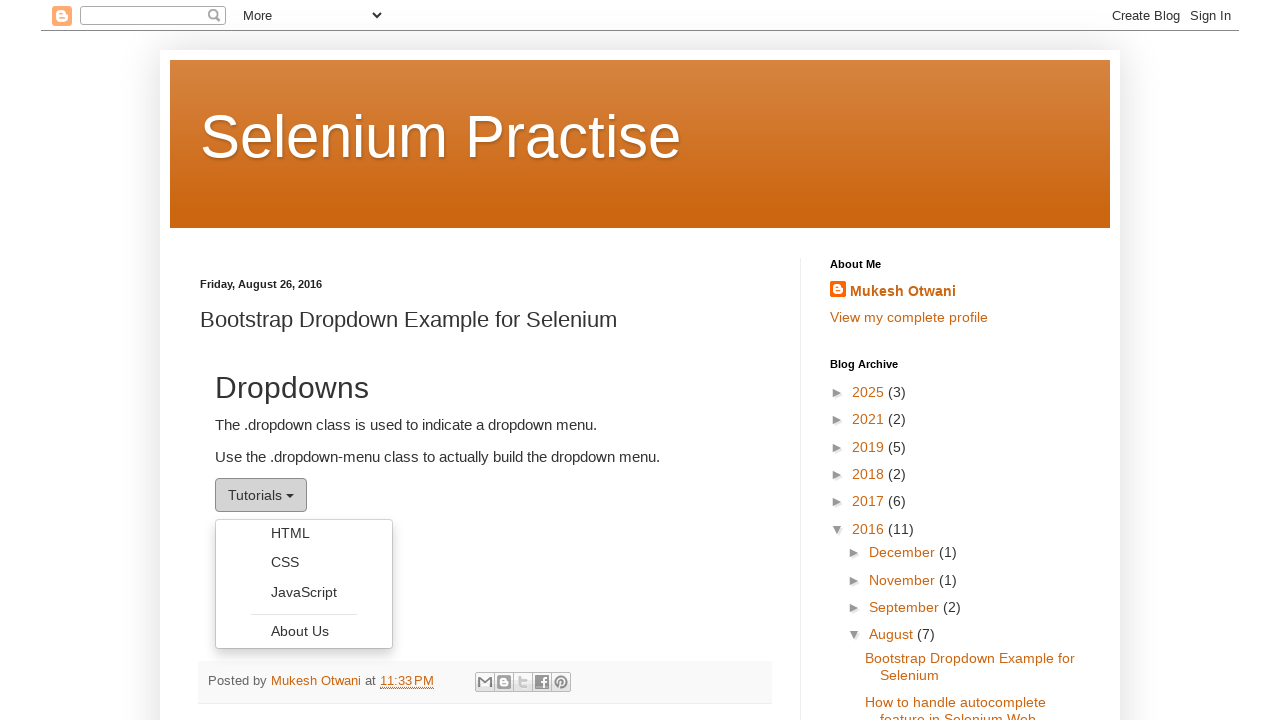

Clicked JavaScript option from dropdown menu at (304, 592) on ul[role='menu'] li a >> nth=2
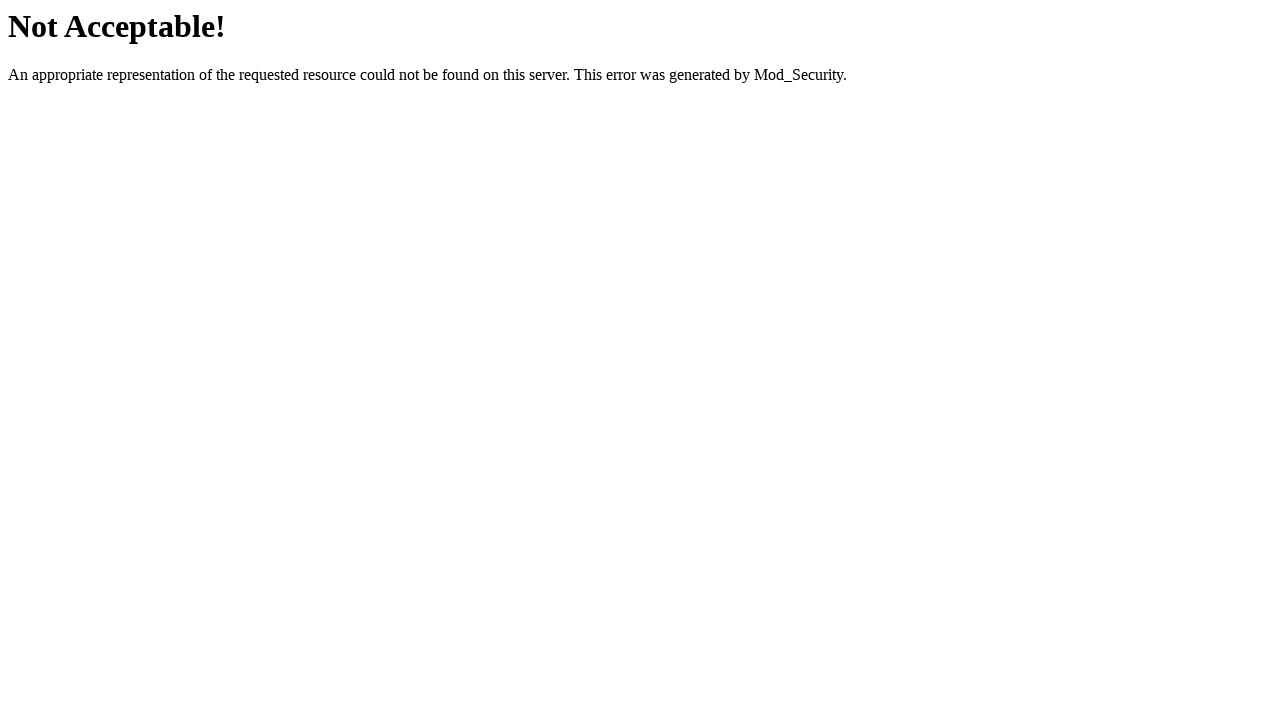

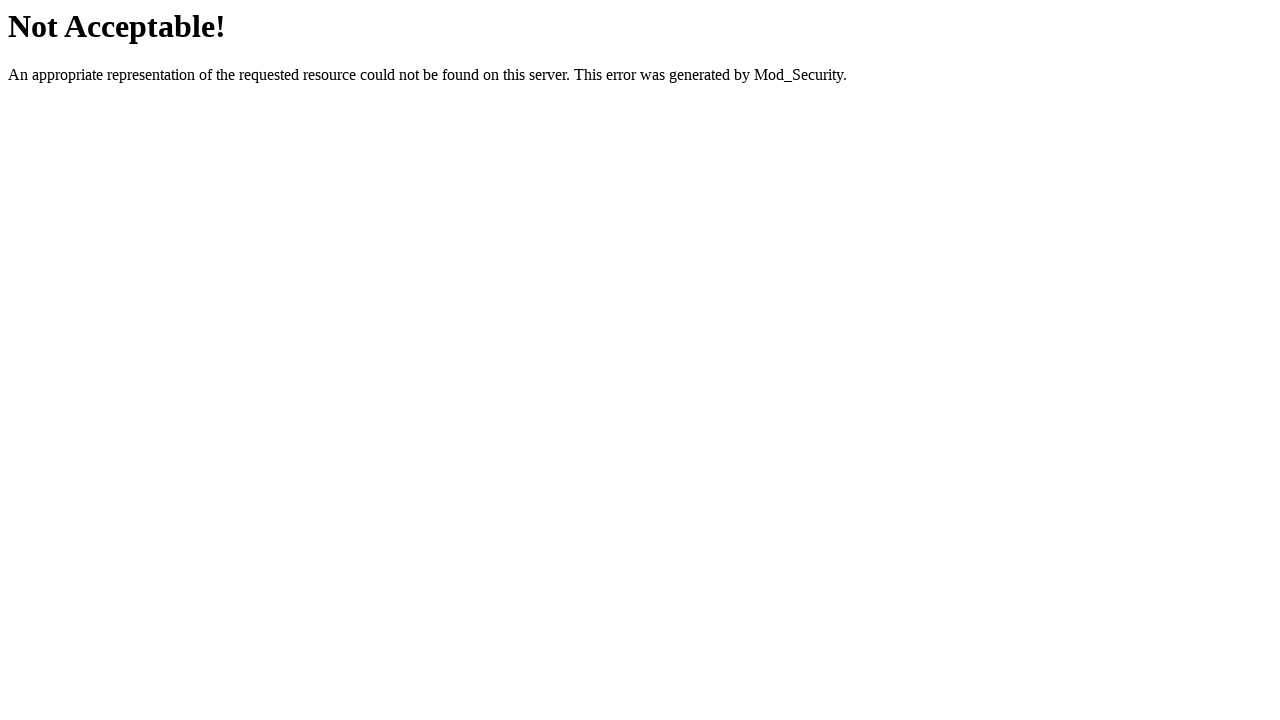